Fills out a practice form on DemoQA website using keyboard navigation and interactions, including name, email, gender, phone, date of birth, subjects, hobbies, address, state and city fields

Starting URL: https://demoqa.com/automation-practice-form

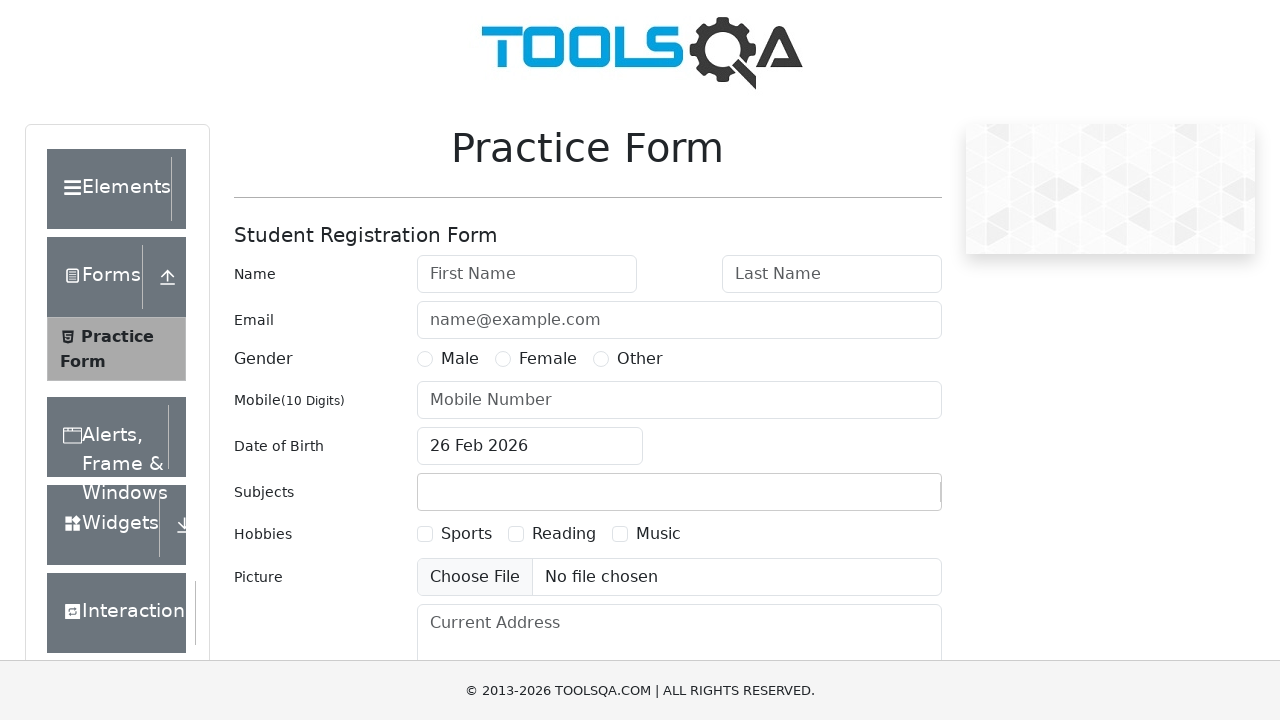

Clicked on first name field at (527, 274) on #firstName
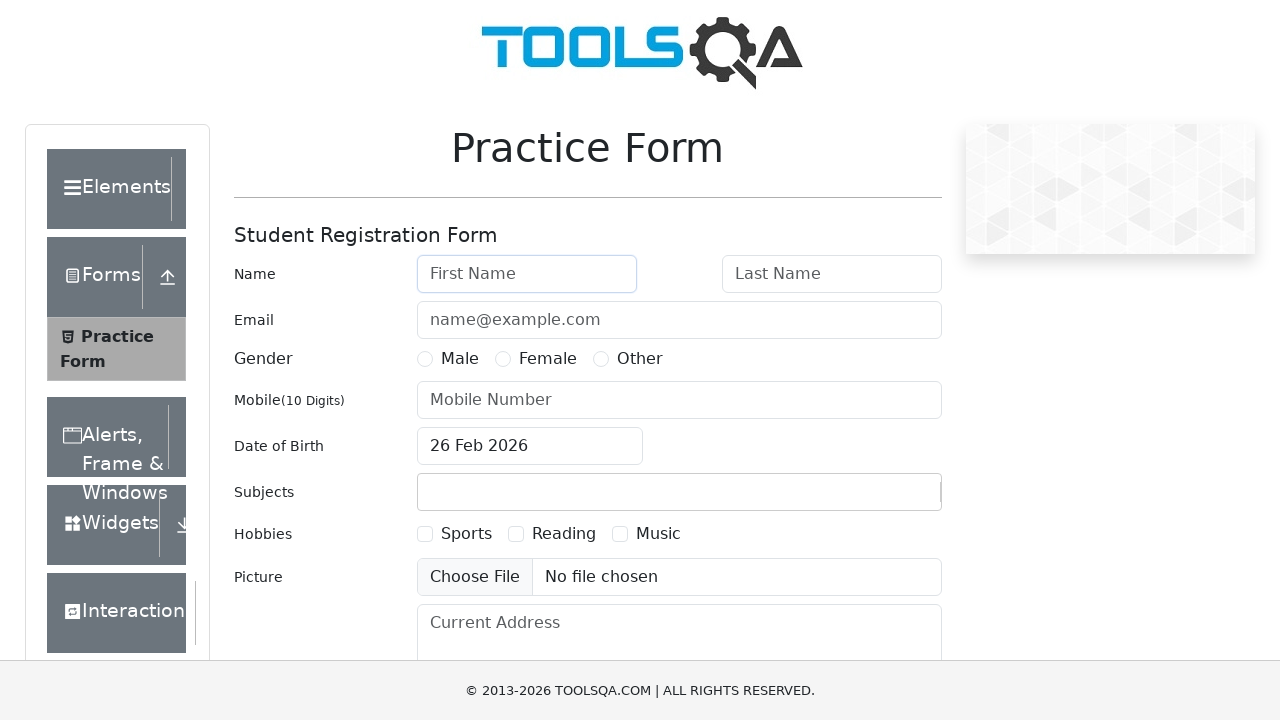

Pressed Shift key down
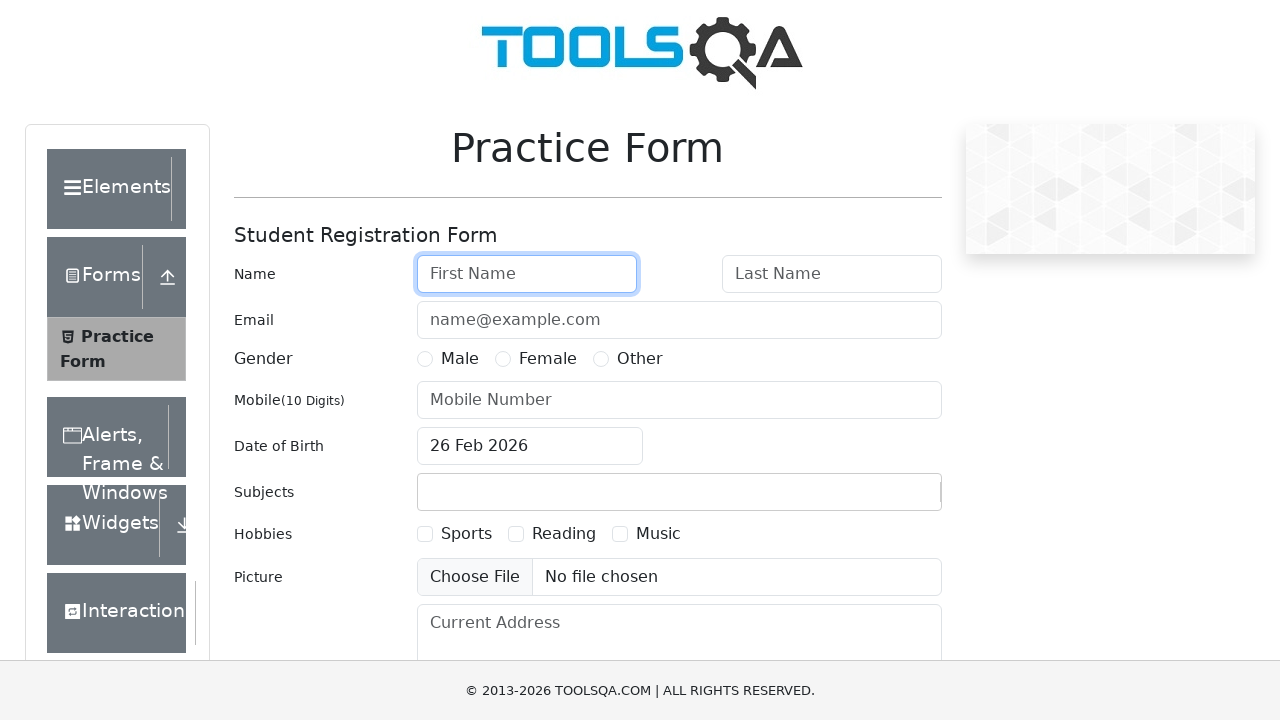

Typed 'SHUBHAM' in first name field with shift held down
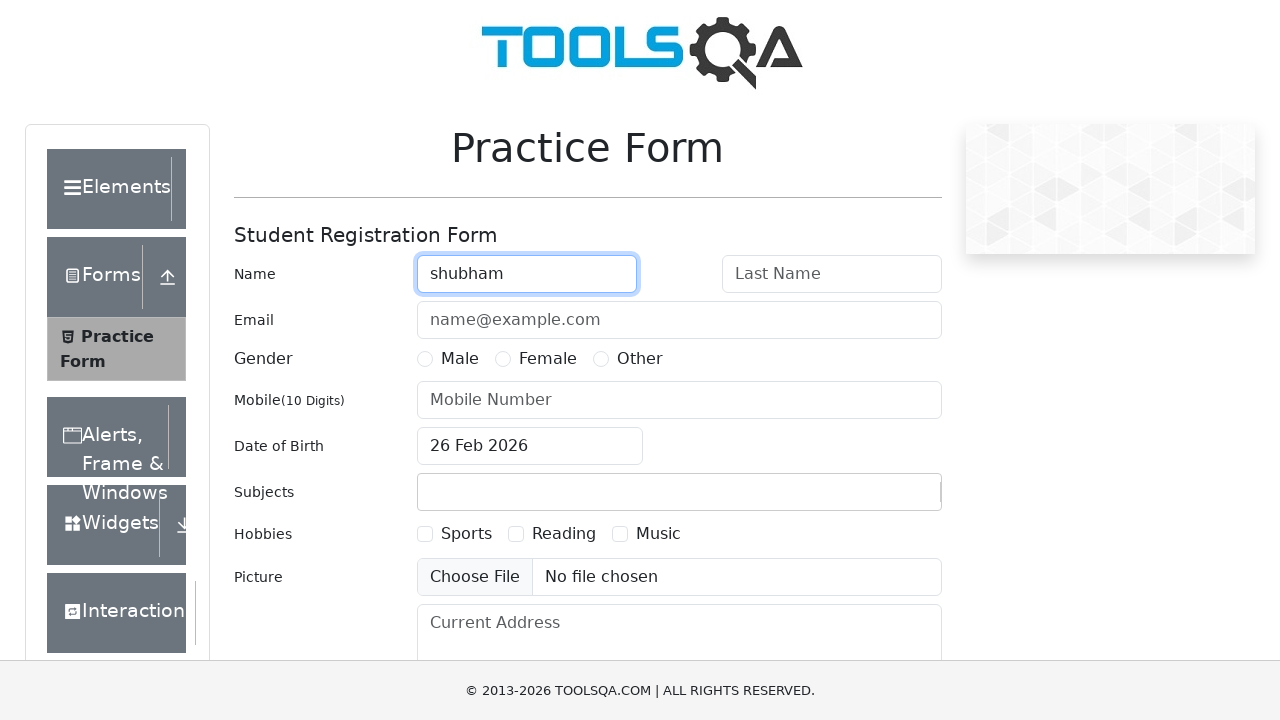

Released Shift key
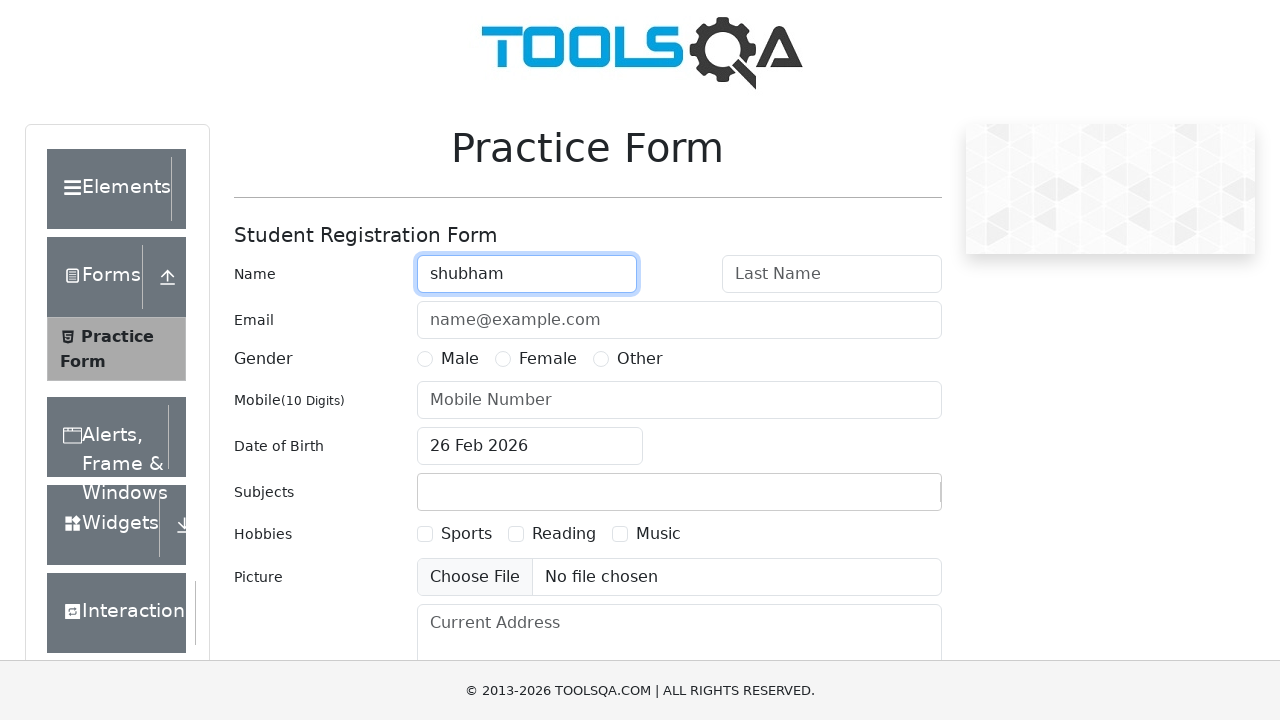

Pressed Tab to move to last name field
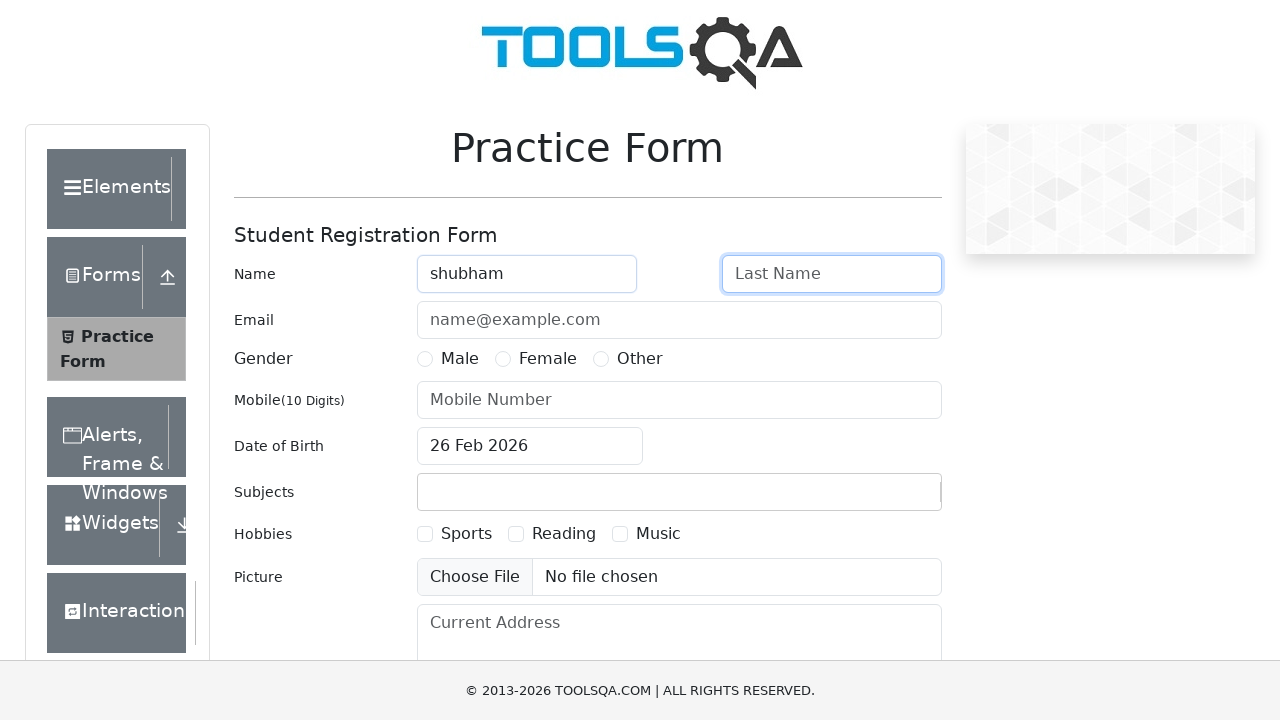

Pressed Shift key down
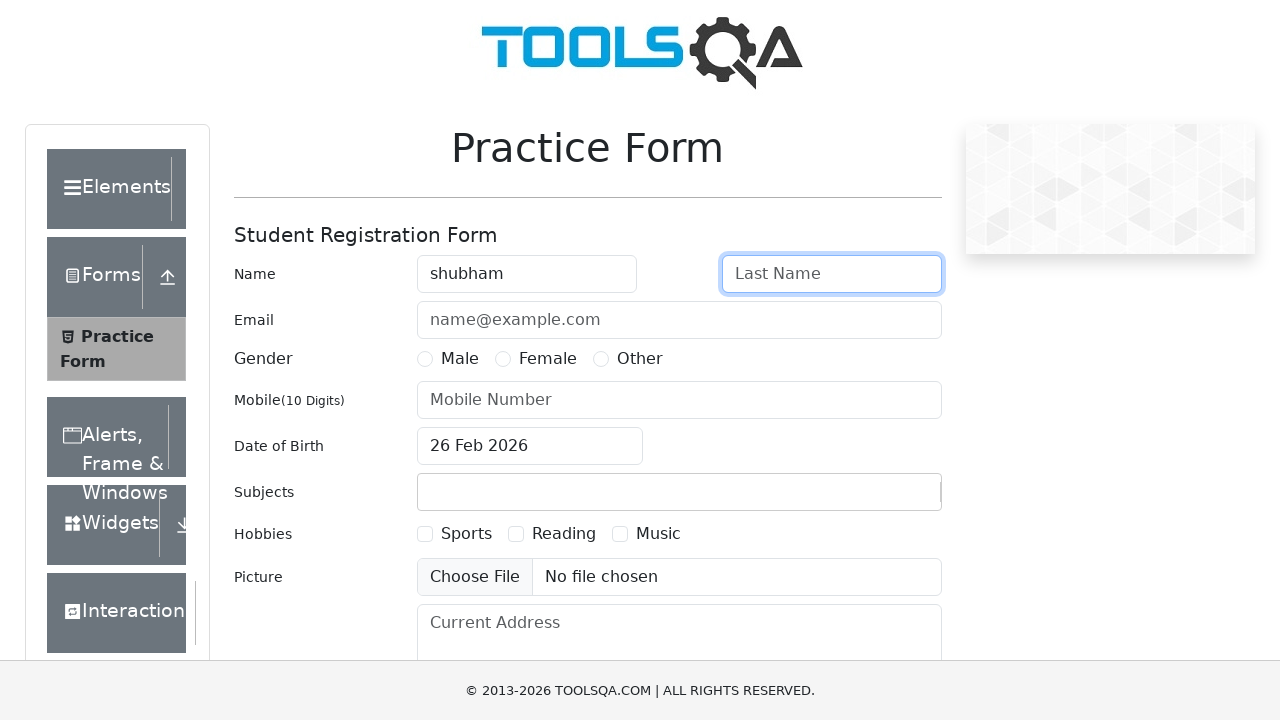

Typed 'DONADKAR' in last name field with shift held down
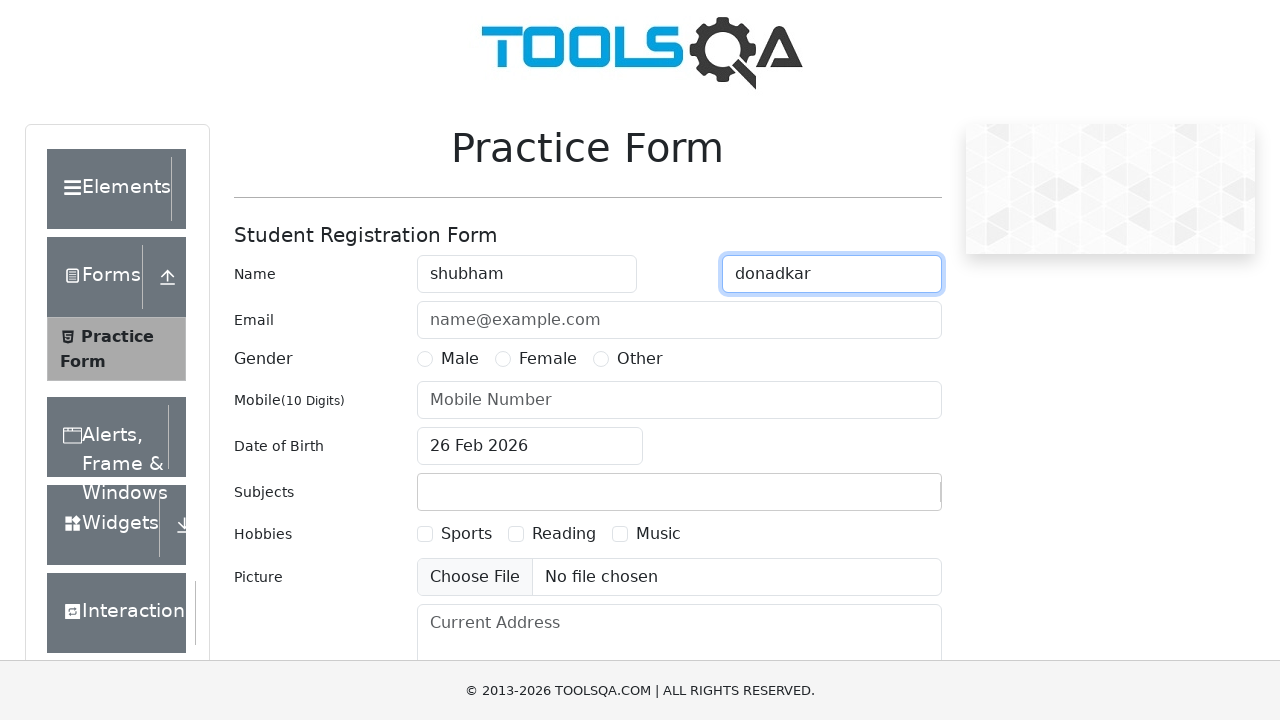

Released Shift key
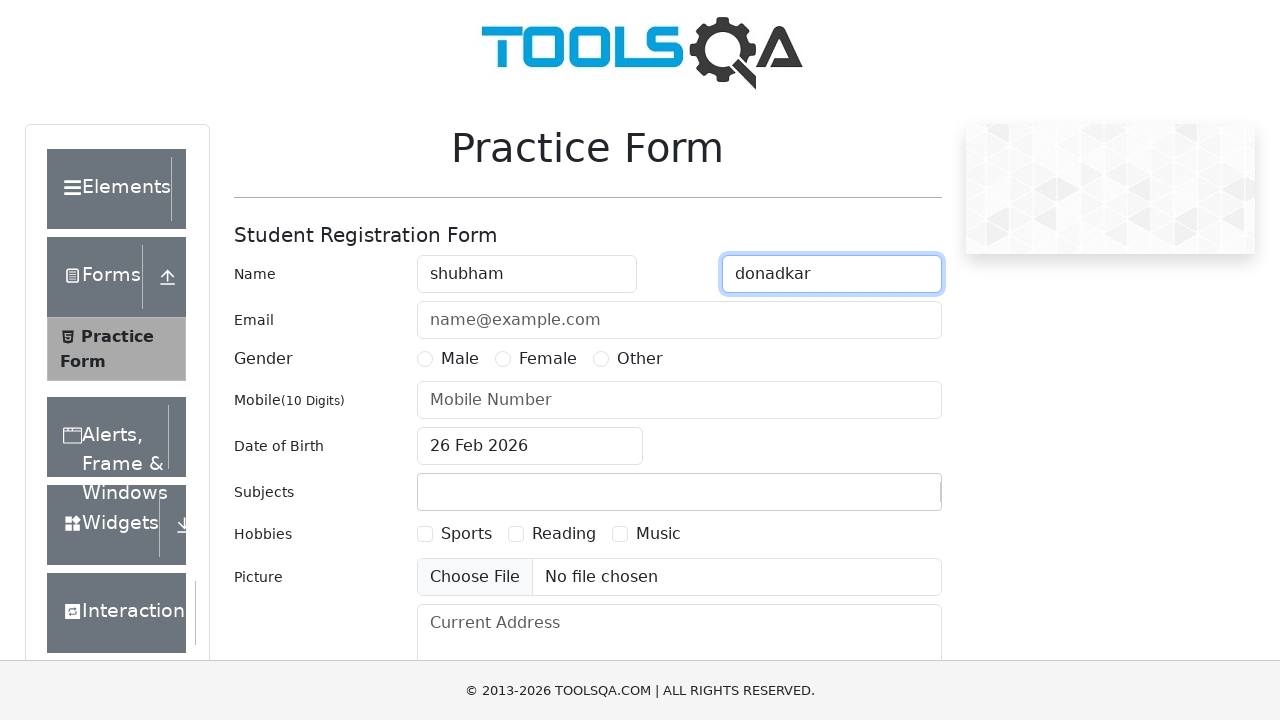

Pressed Tab to move to email field
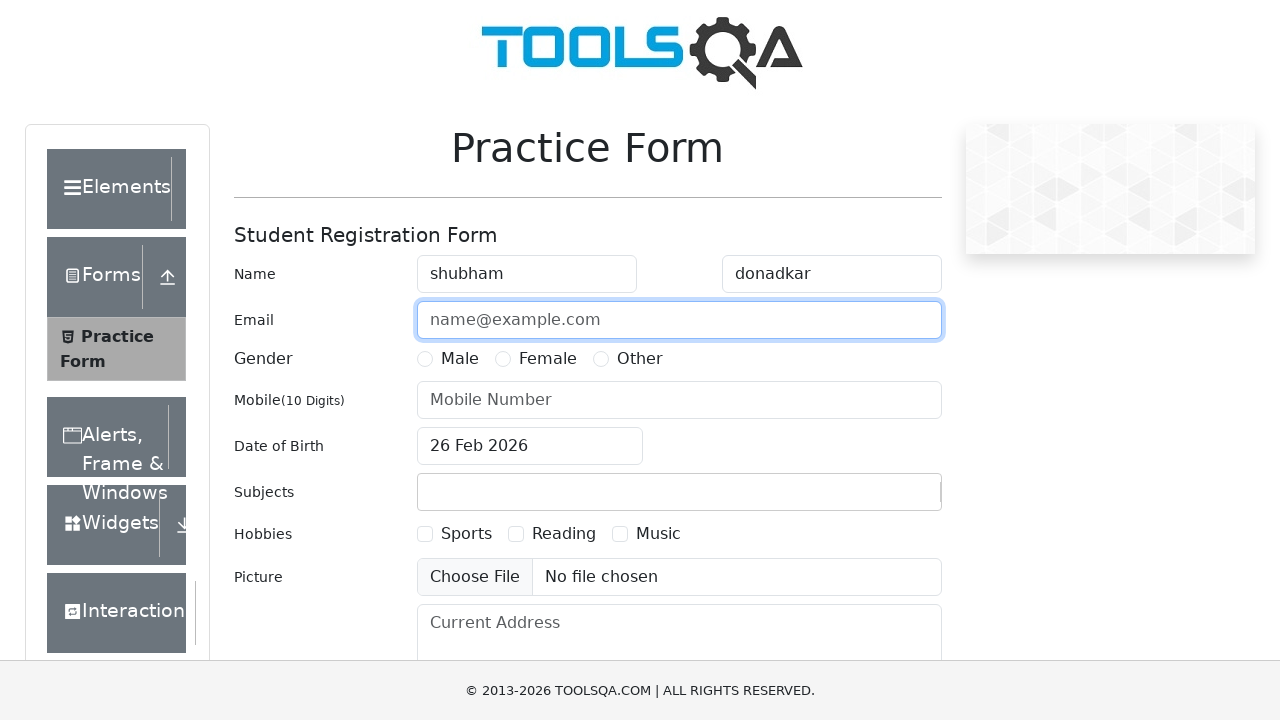

Entered email address 'shubh24@gmail.com'
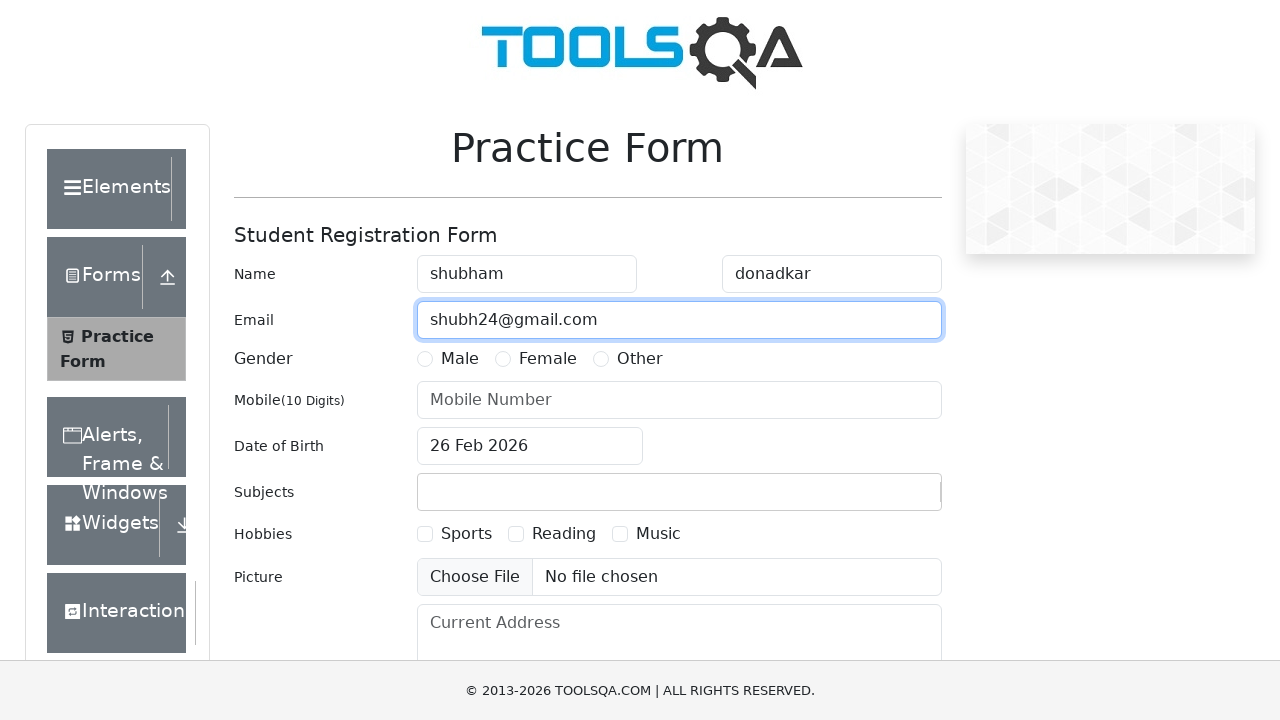

Pressed Tab to move to gender radio button
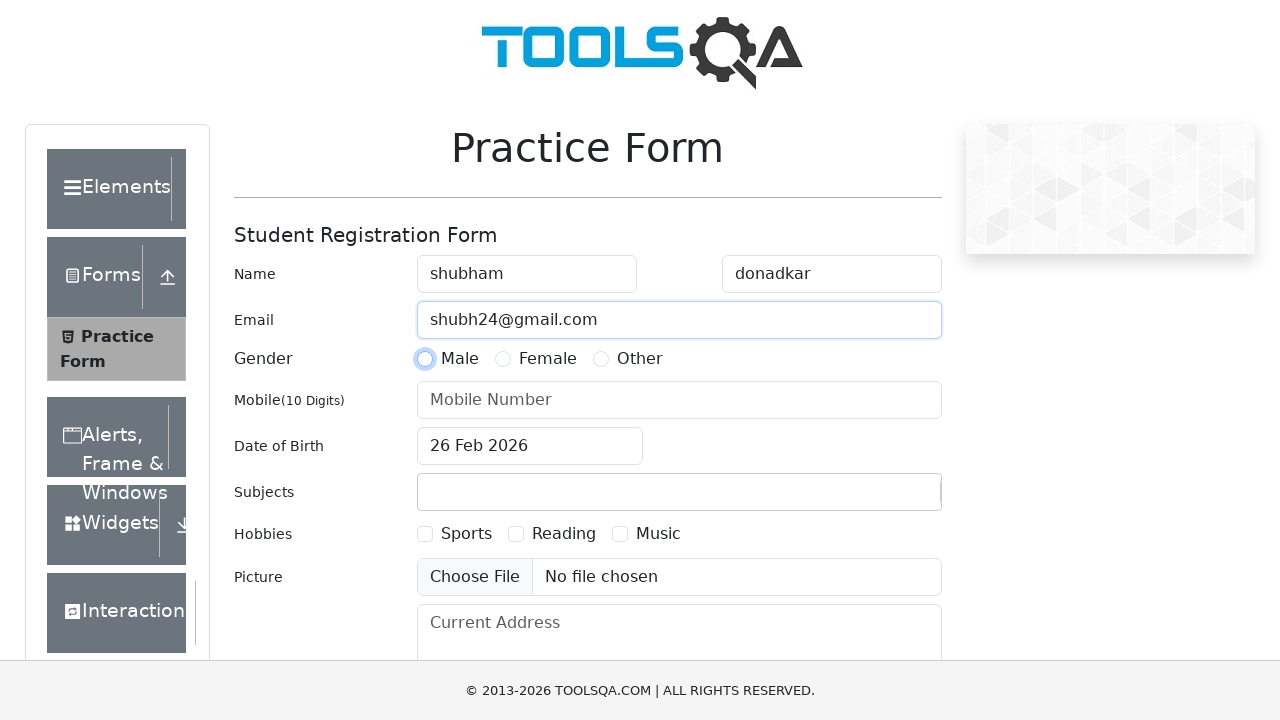

Pressed Space to select gender radio button
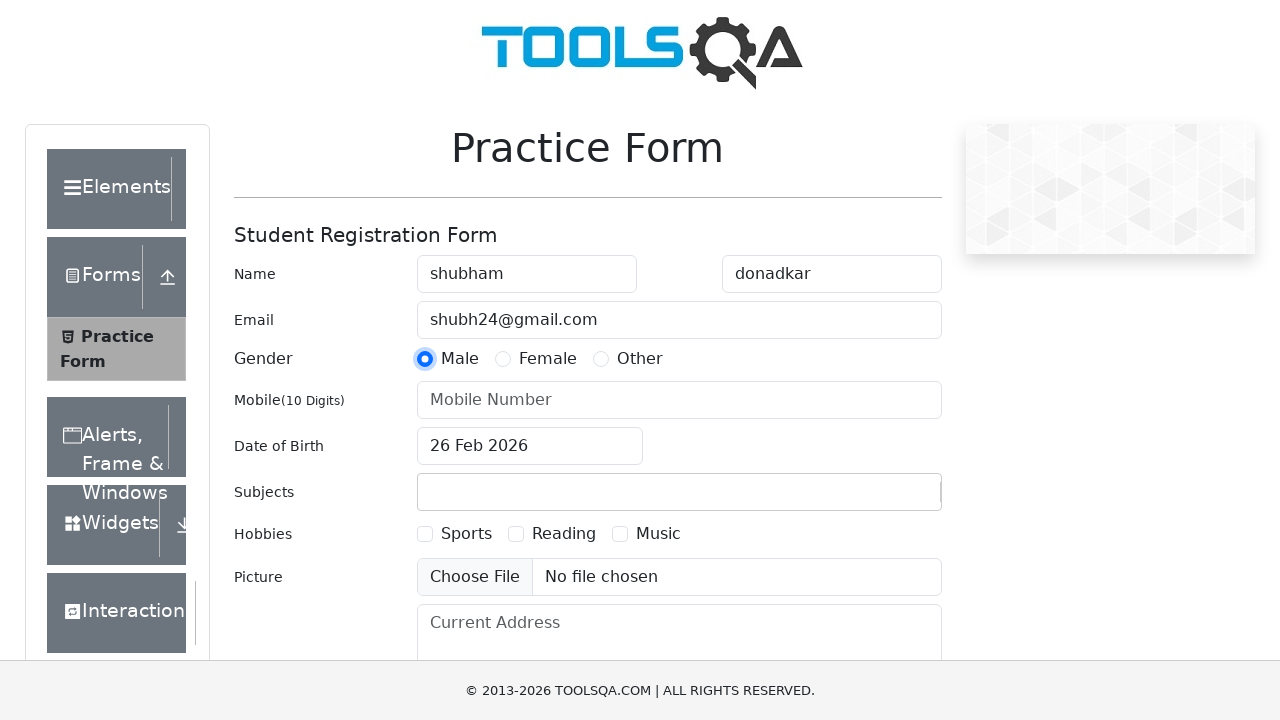

Pressed Tab to move to mobile number field
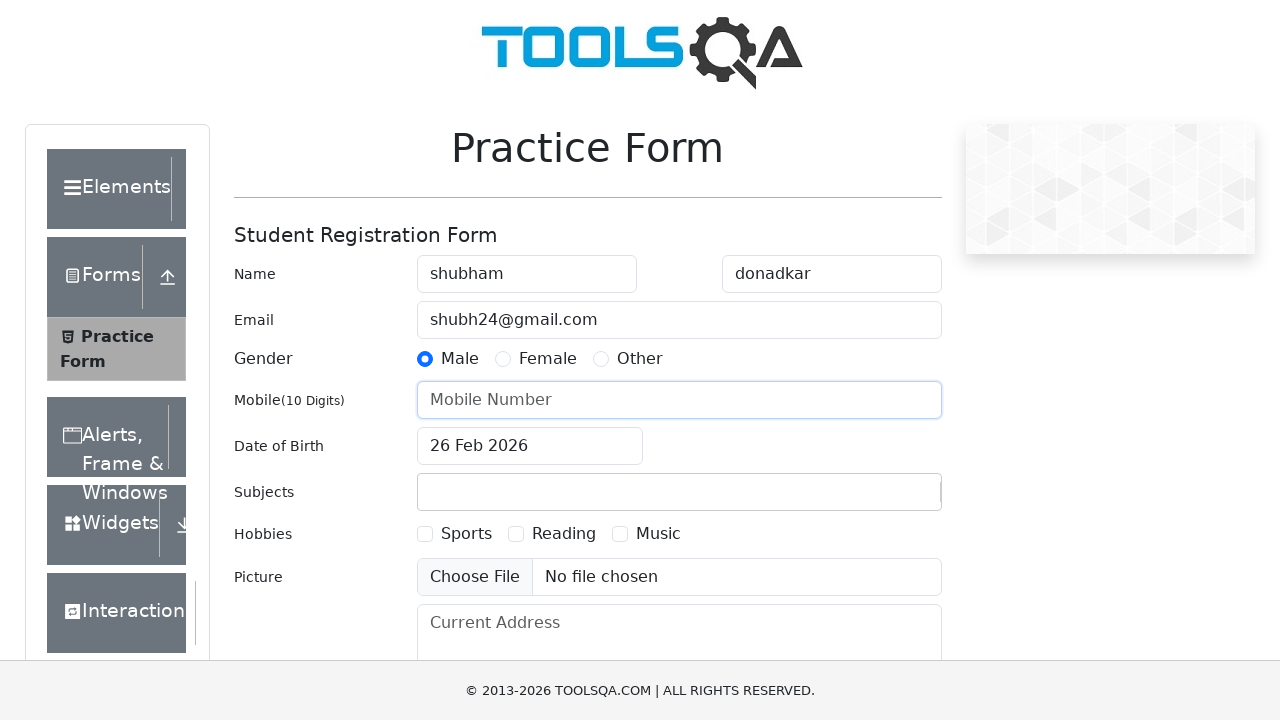

Entered mobile number '9874563215'
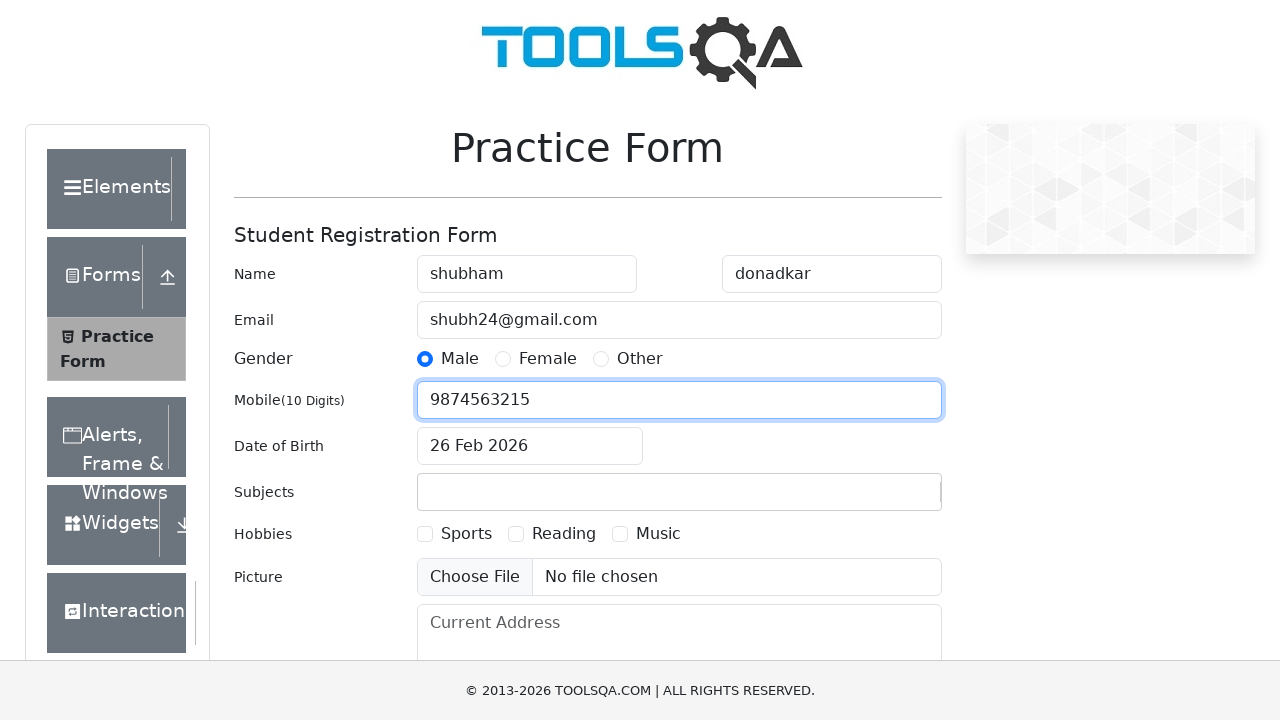

Pressed Tab to move to date of birth field
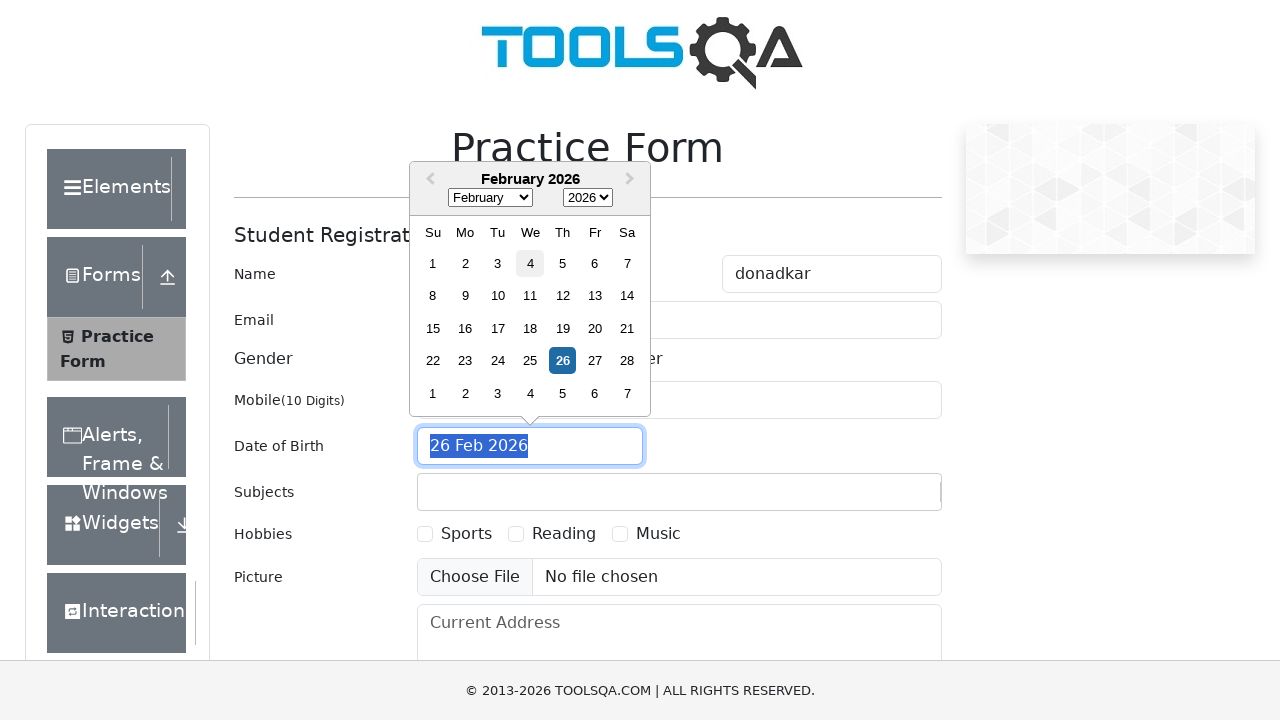

Entered date of birth '24 nov 1995'
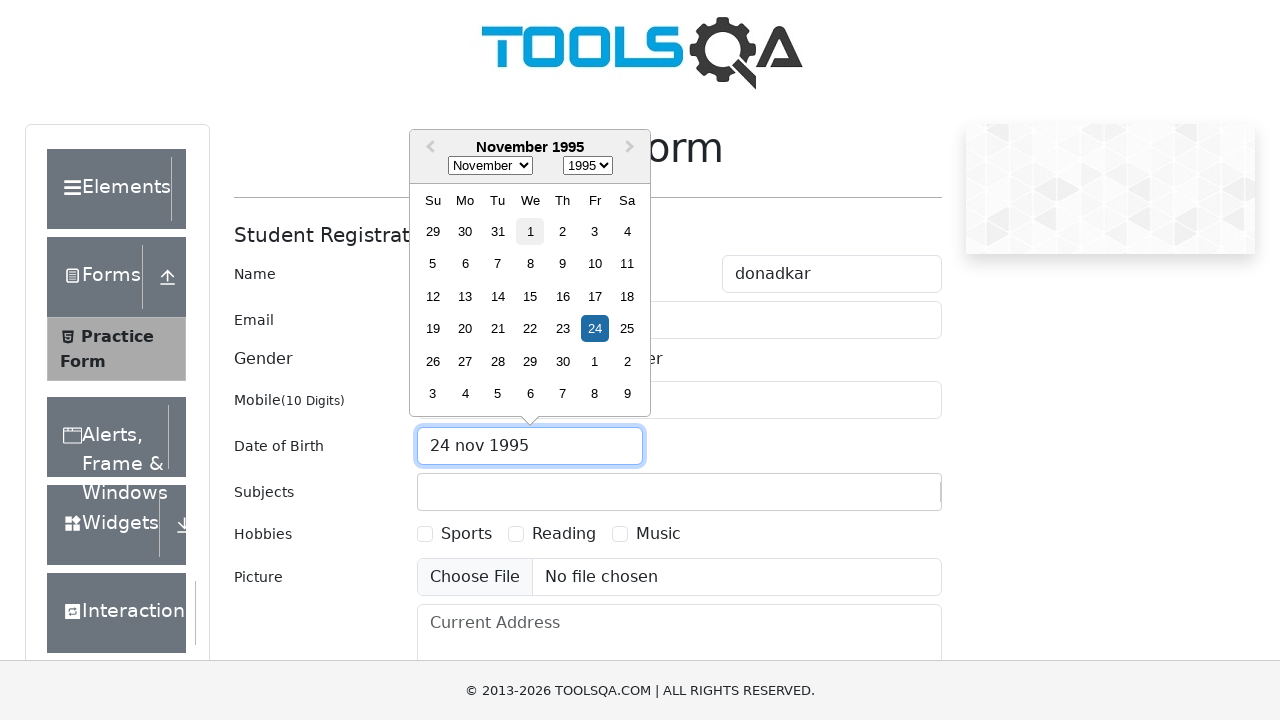

Pressed Enter to confirm date of birth
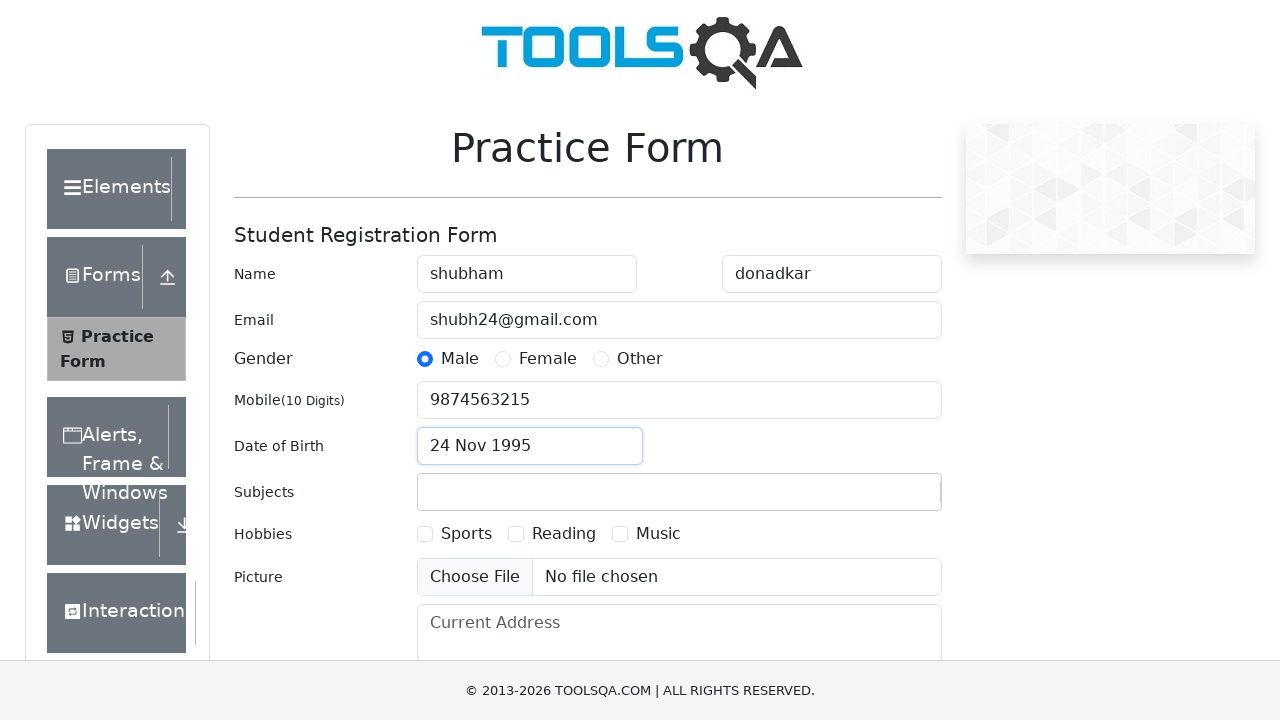

Pressed Tab to move to subjects field
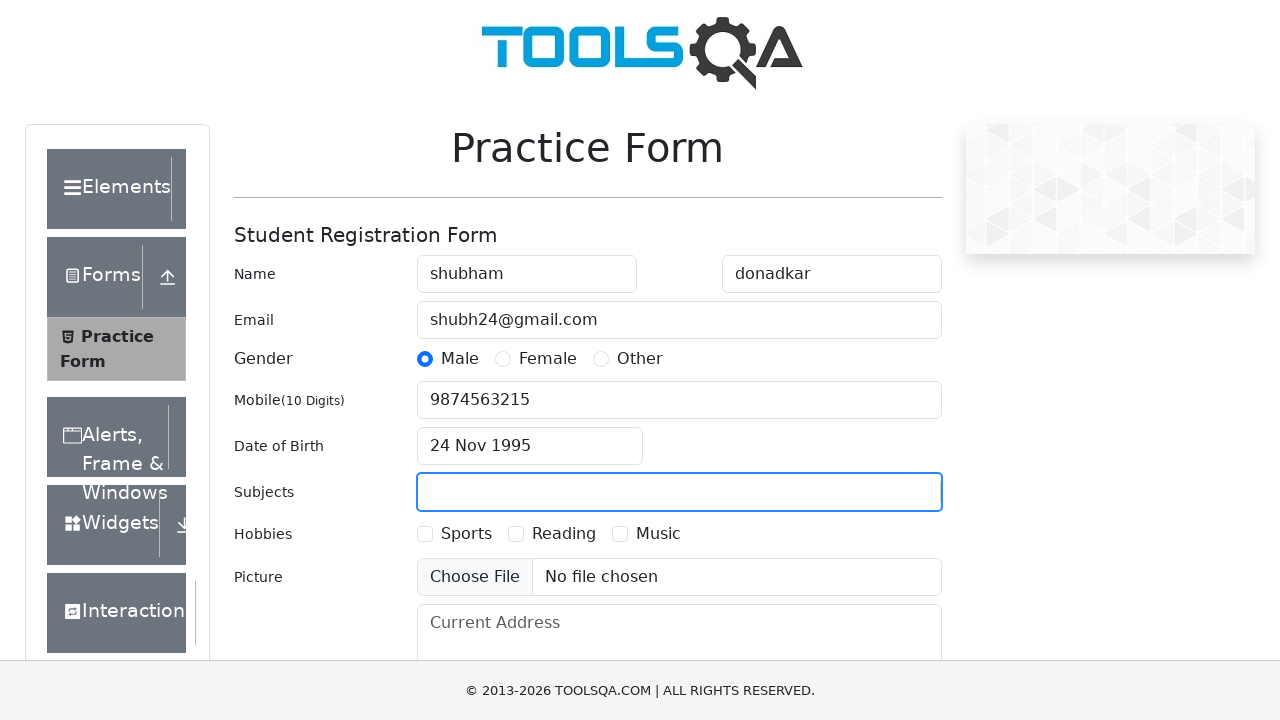

Typed 'Ma' in subjects field
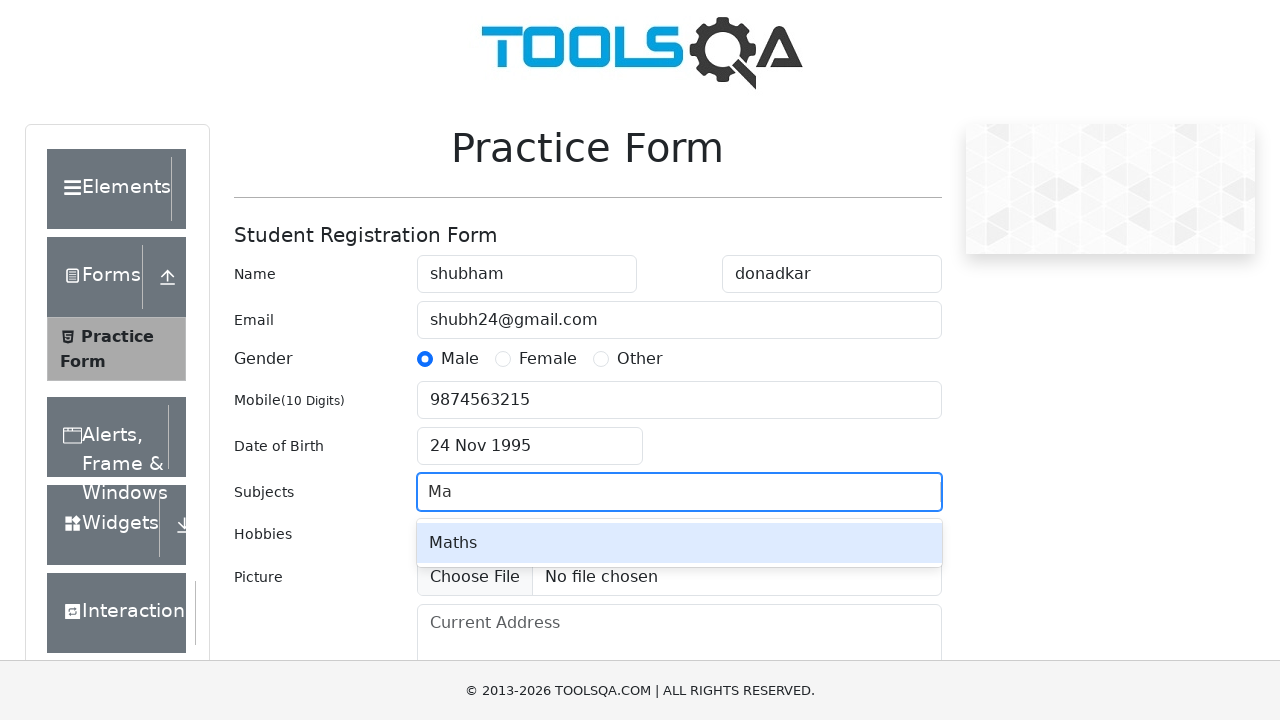

Pressed Enter to confirm subject selection
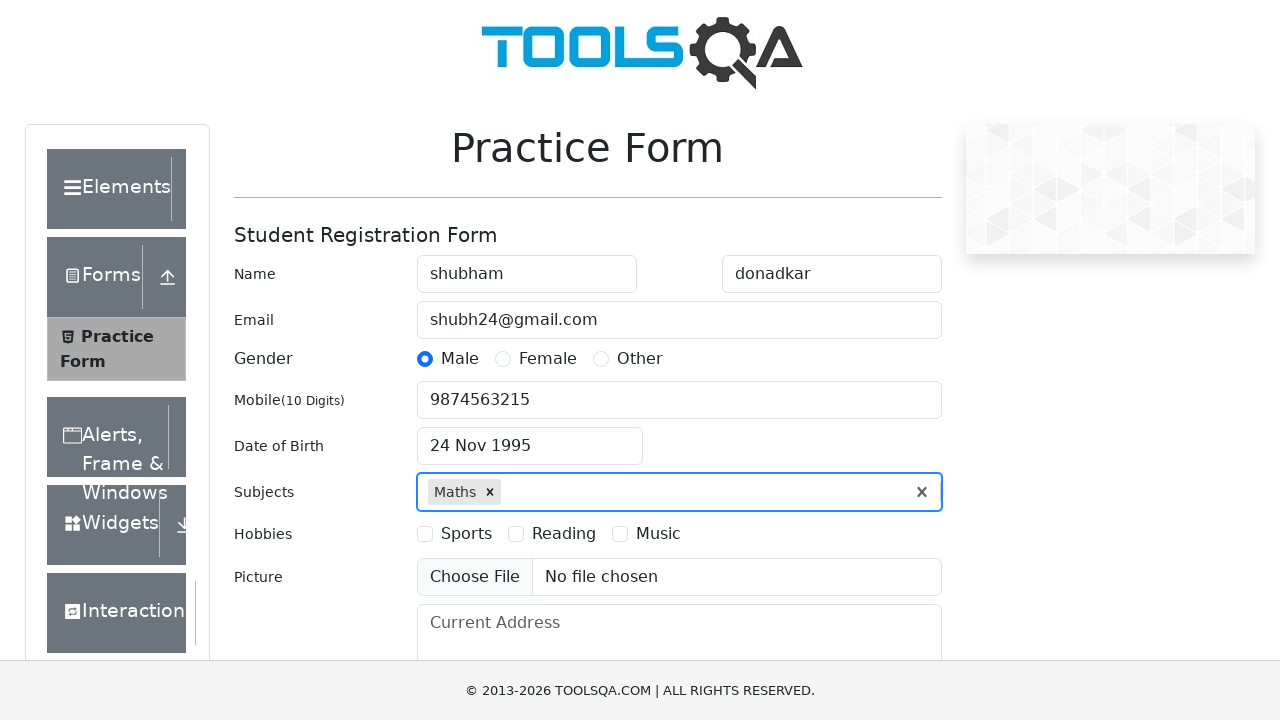

Pressed Tab to navigate toward hobbies
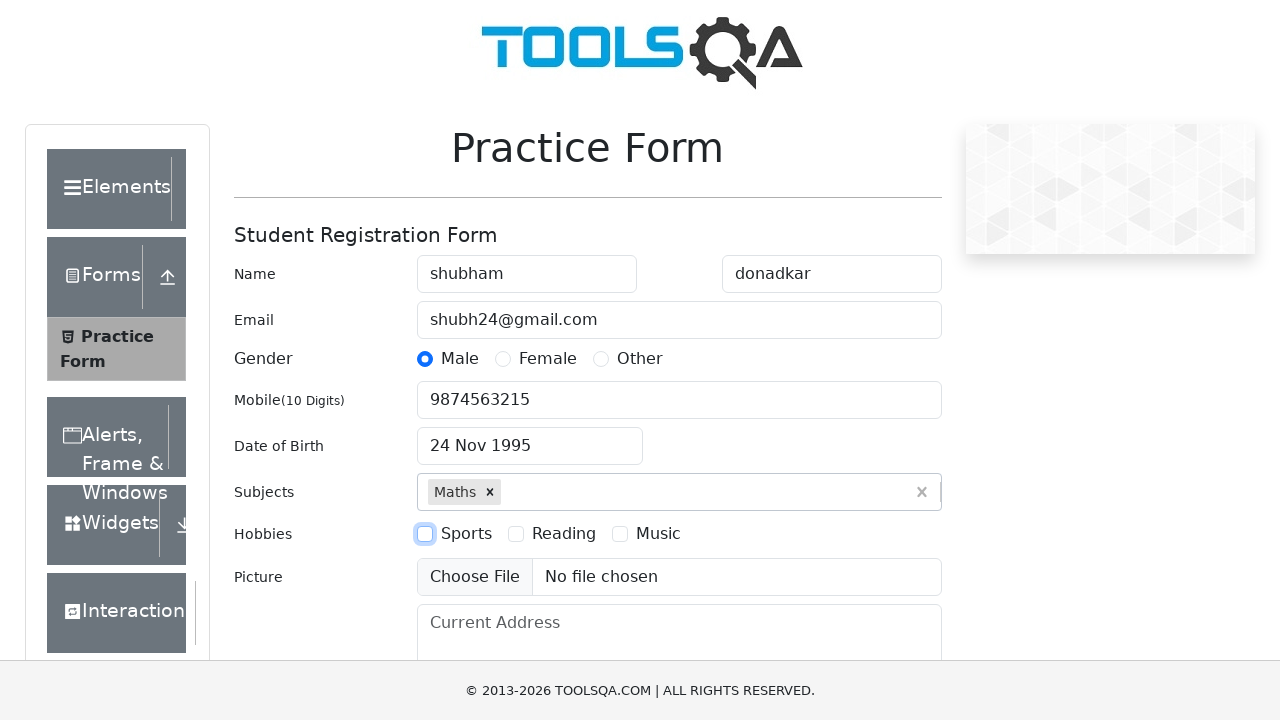

Pressed Tab to continue toward hobbies
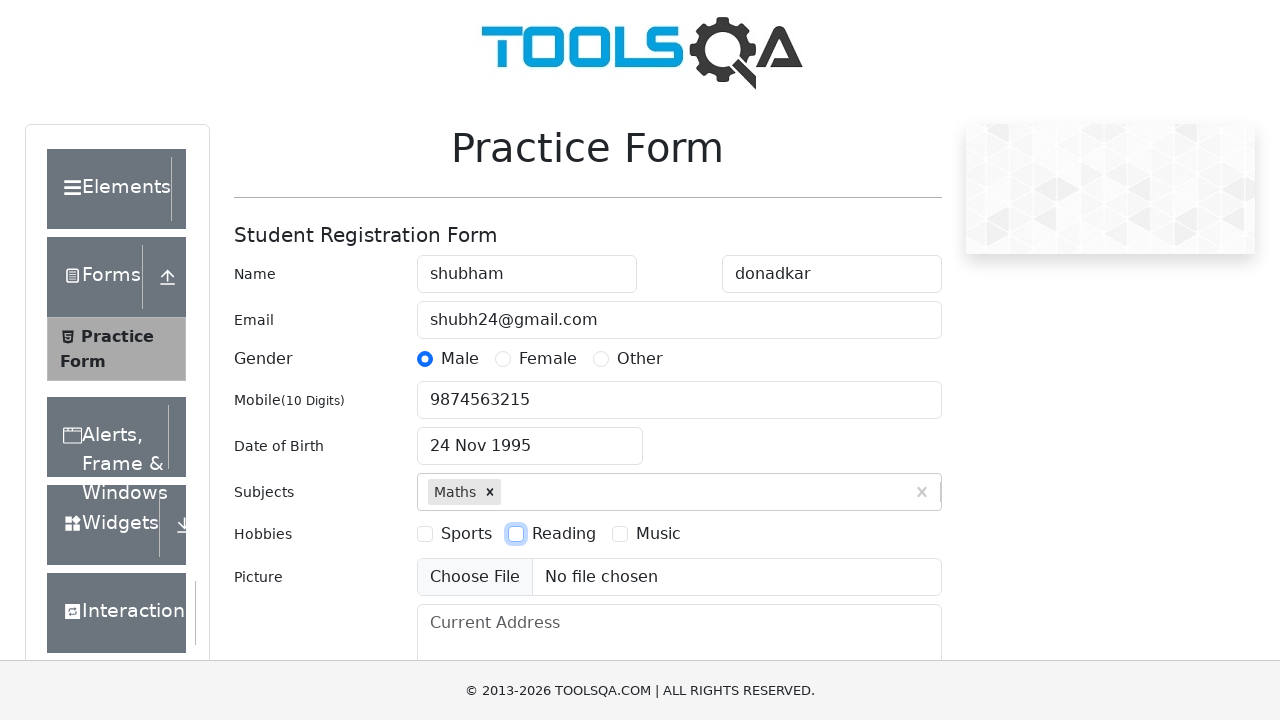

Pressed Space to select hobbies checkbox
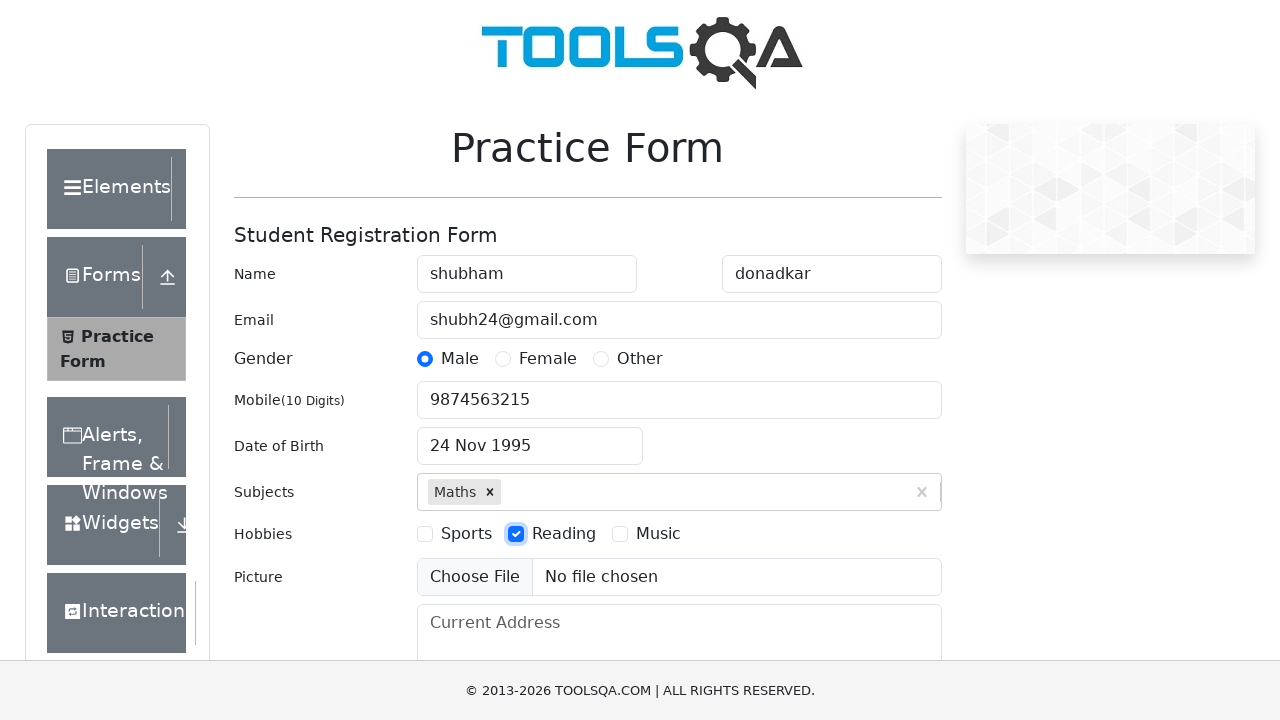

Pressed Tab to navigate toward current address
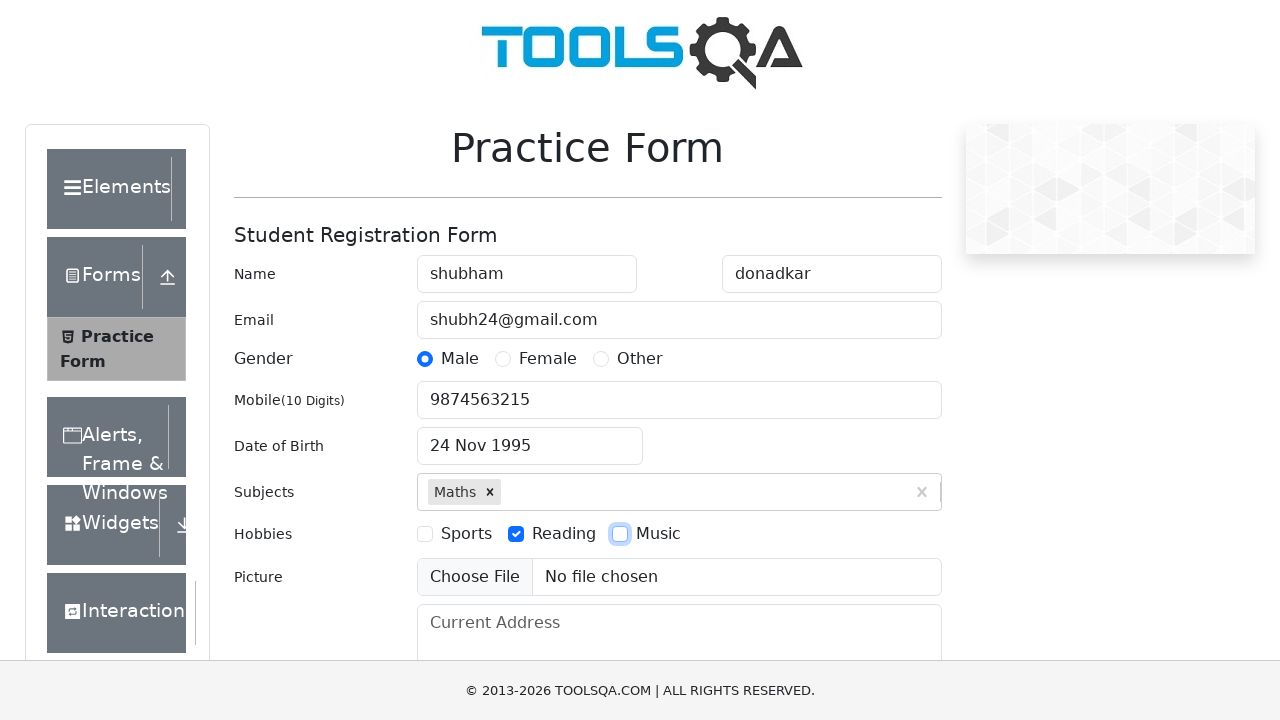

Pressed Tab to continue toward current address
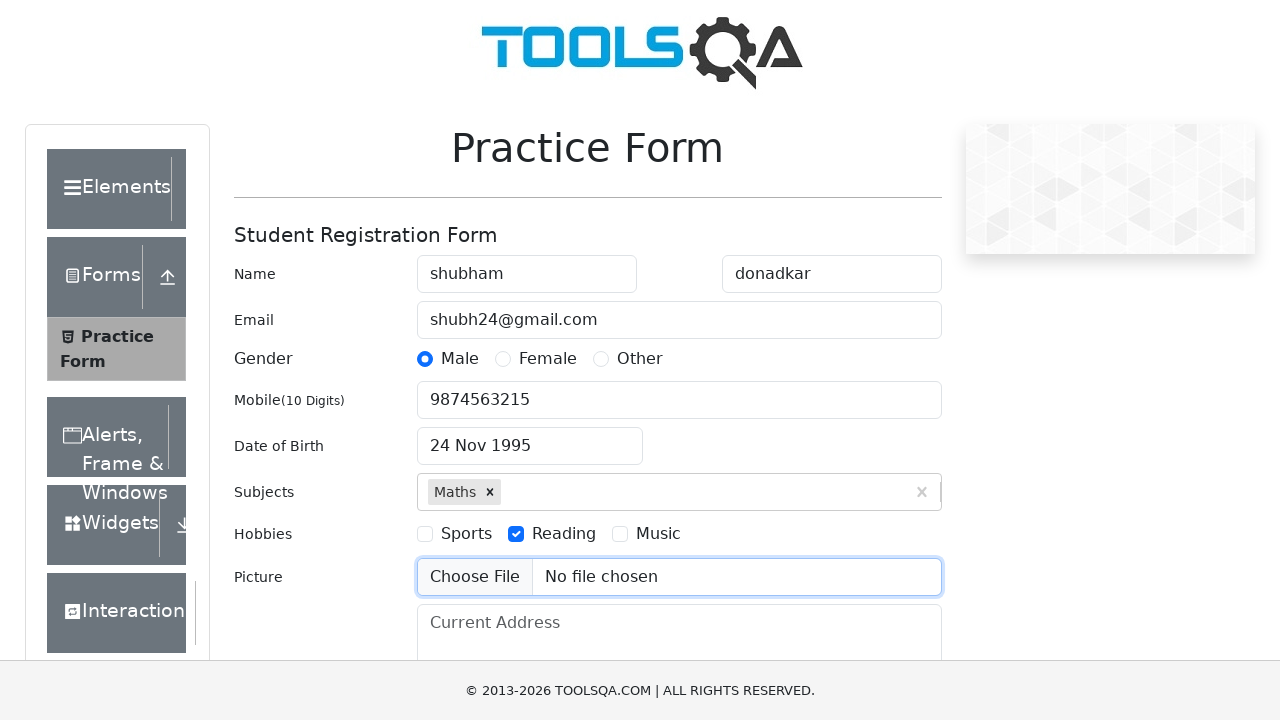

Pressed Tab to move to current address field
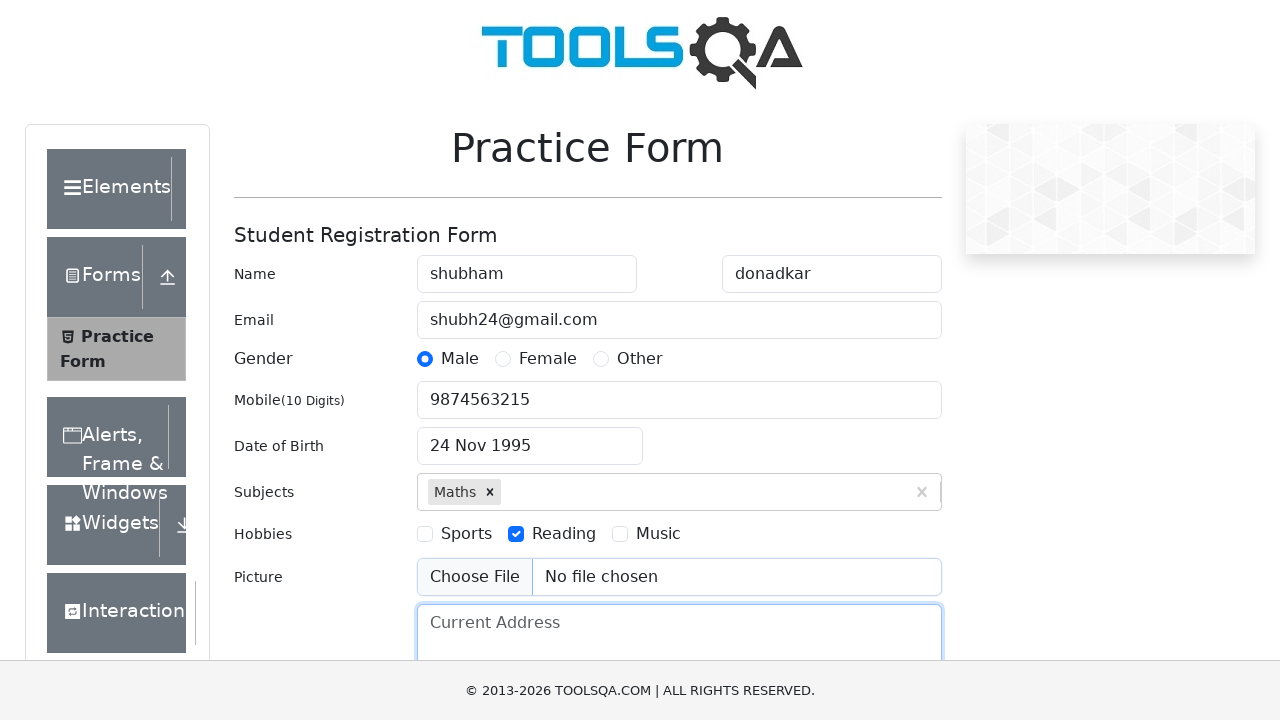

Entered current address 'at post gondpipri sankya cha ghar'
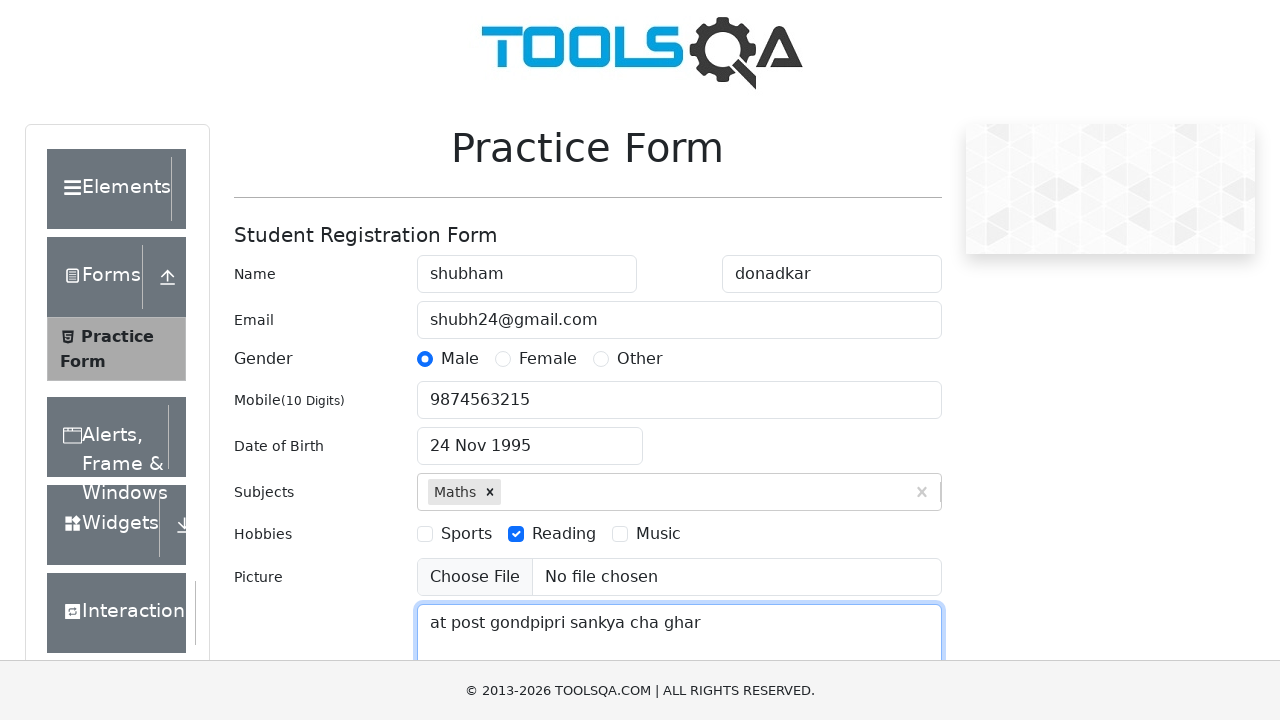

Pressed Tab to move to state dropdown
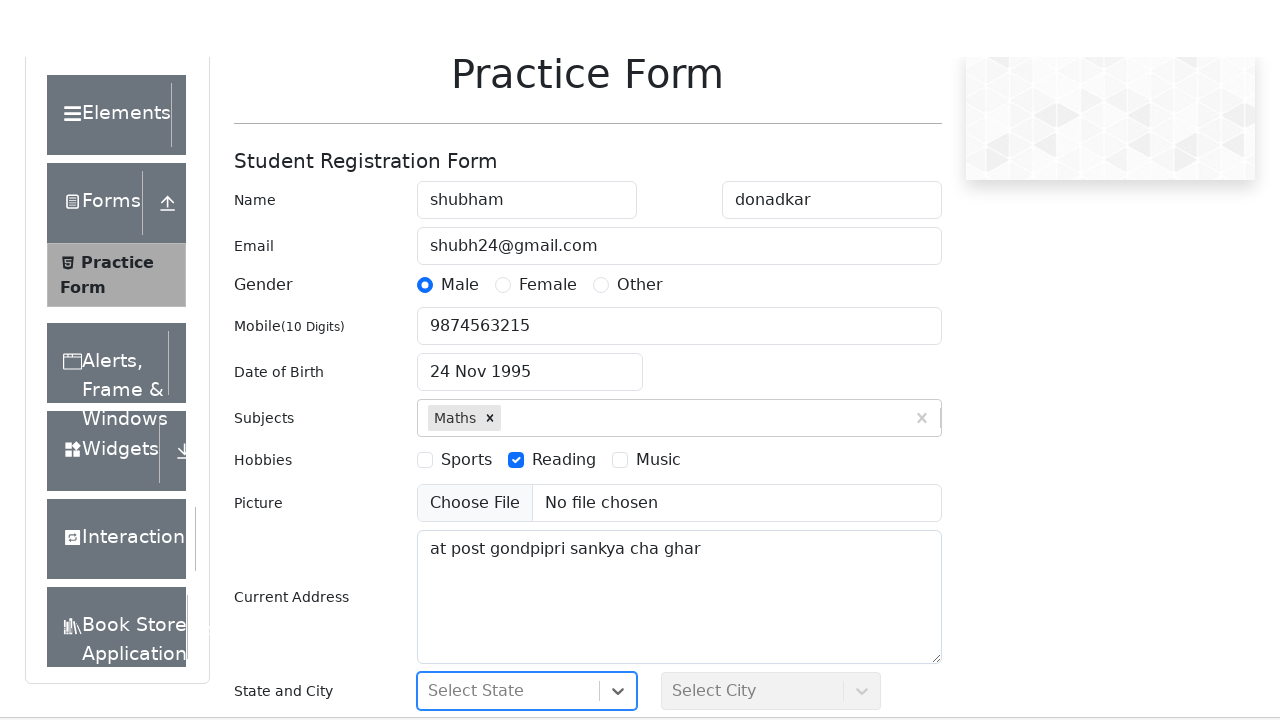

Typed 'Ha' in state dropdown
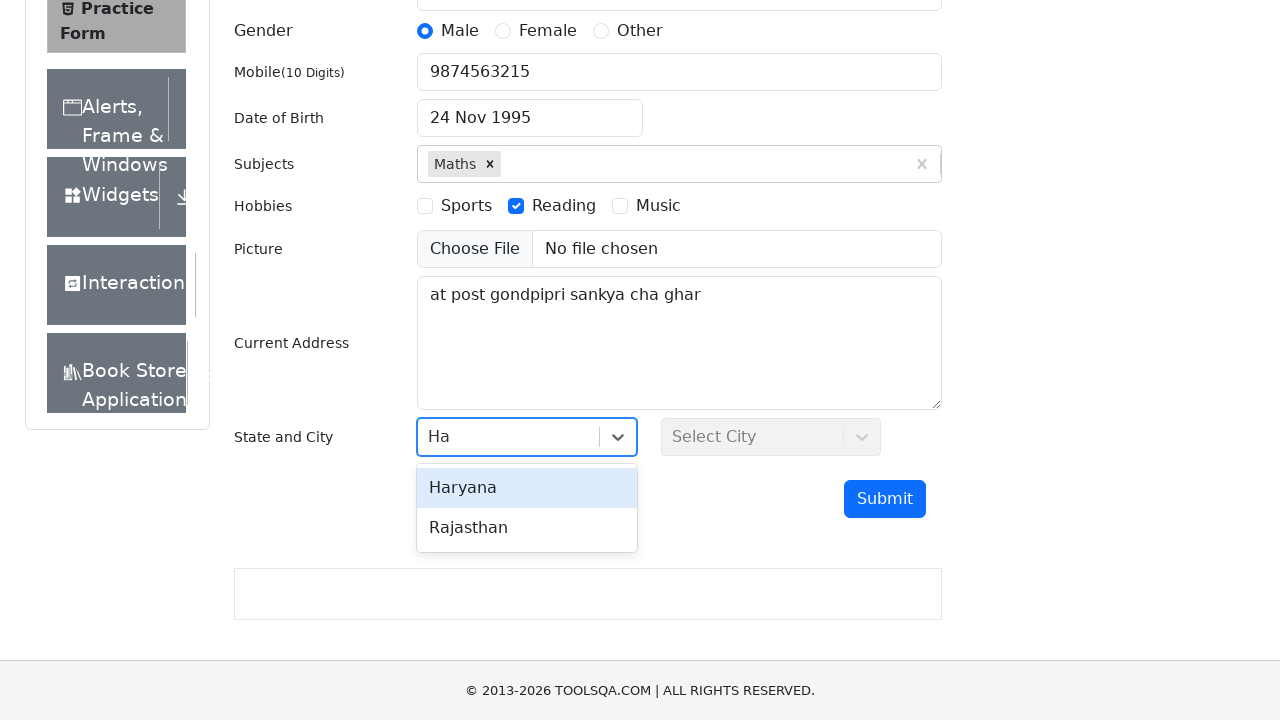

Pressed Enter to confirm state selection
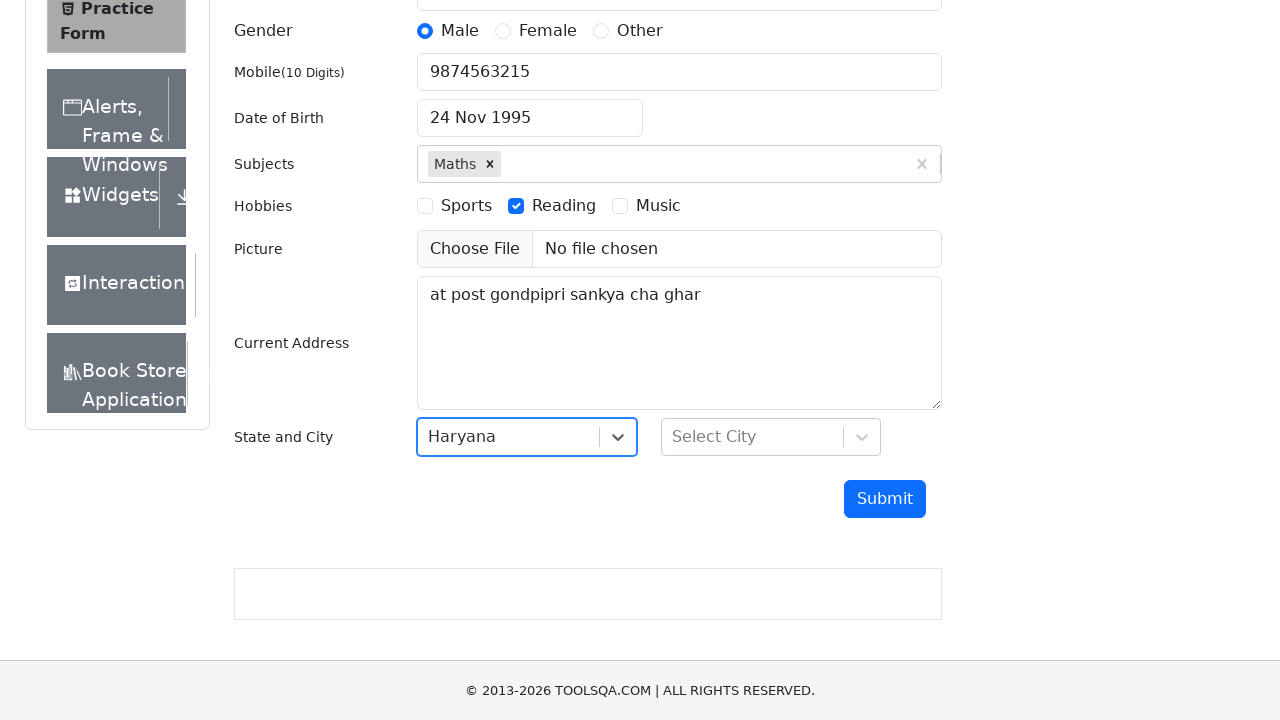

Pressed Tab to move to city dropdown
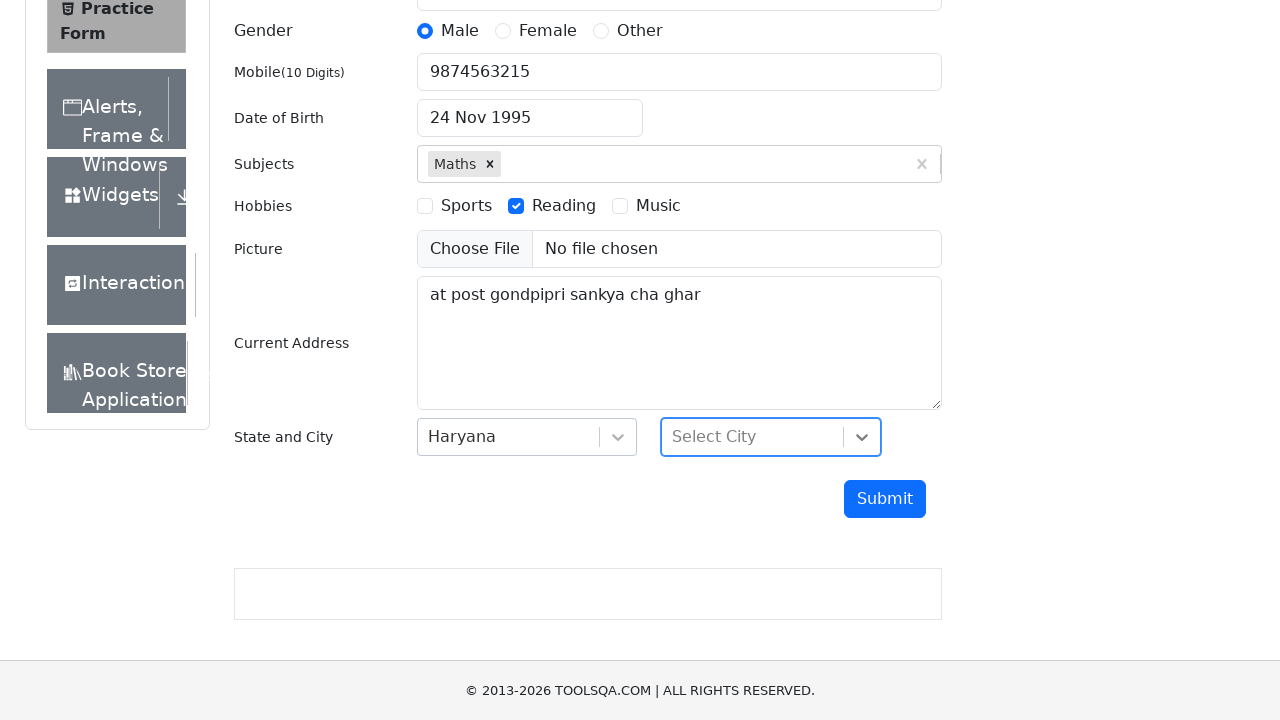

Typed 'pa' in city dropdown
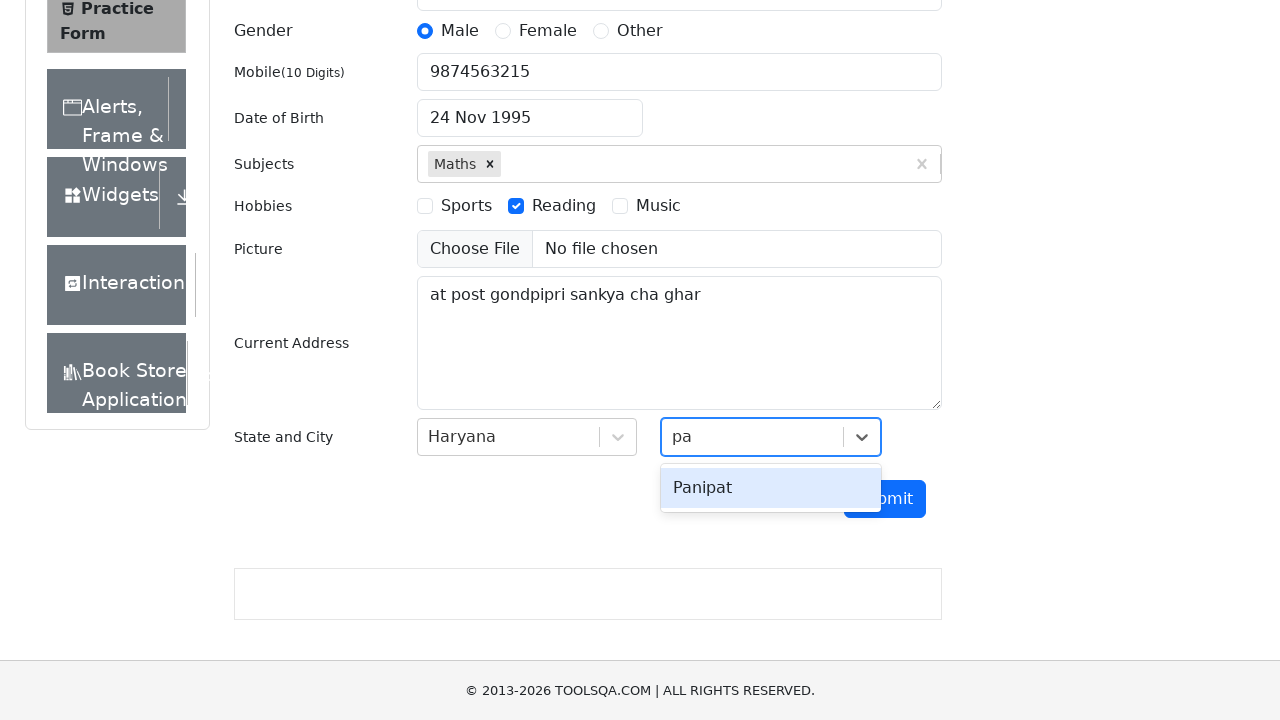

Pressed Enter to confirm city selection
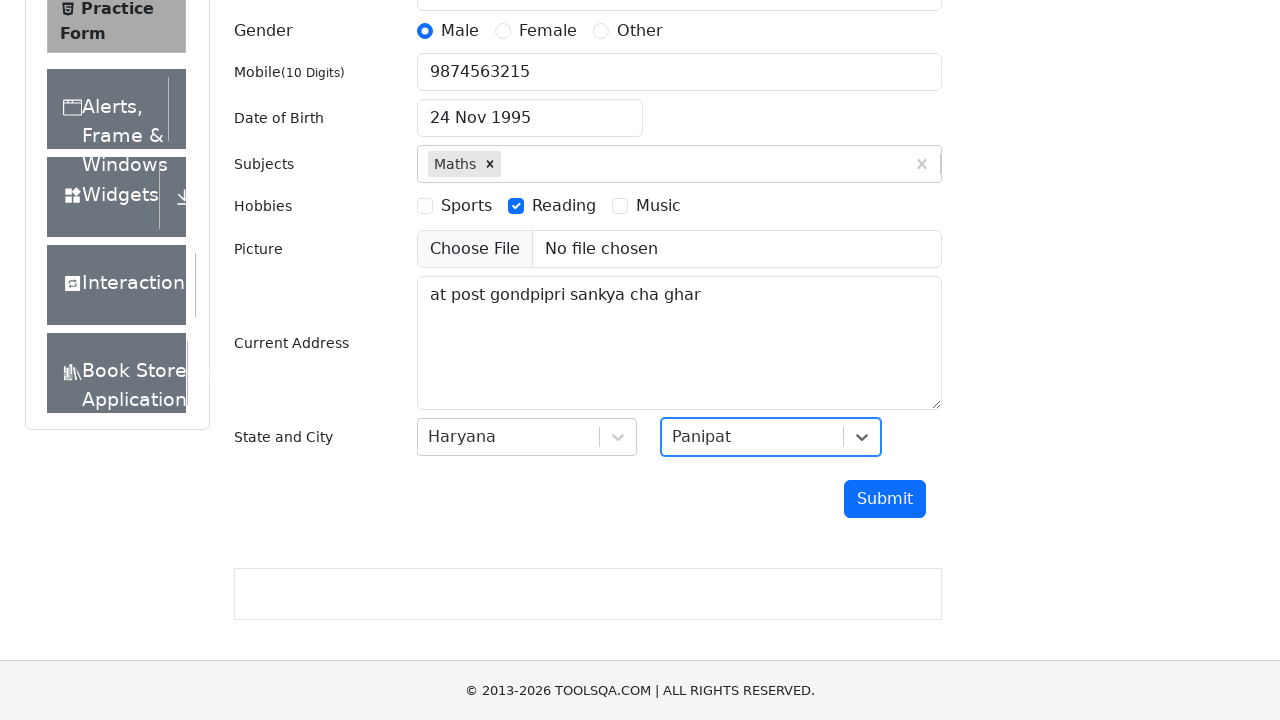

Pressed Tab to move to submit button
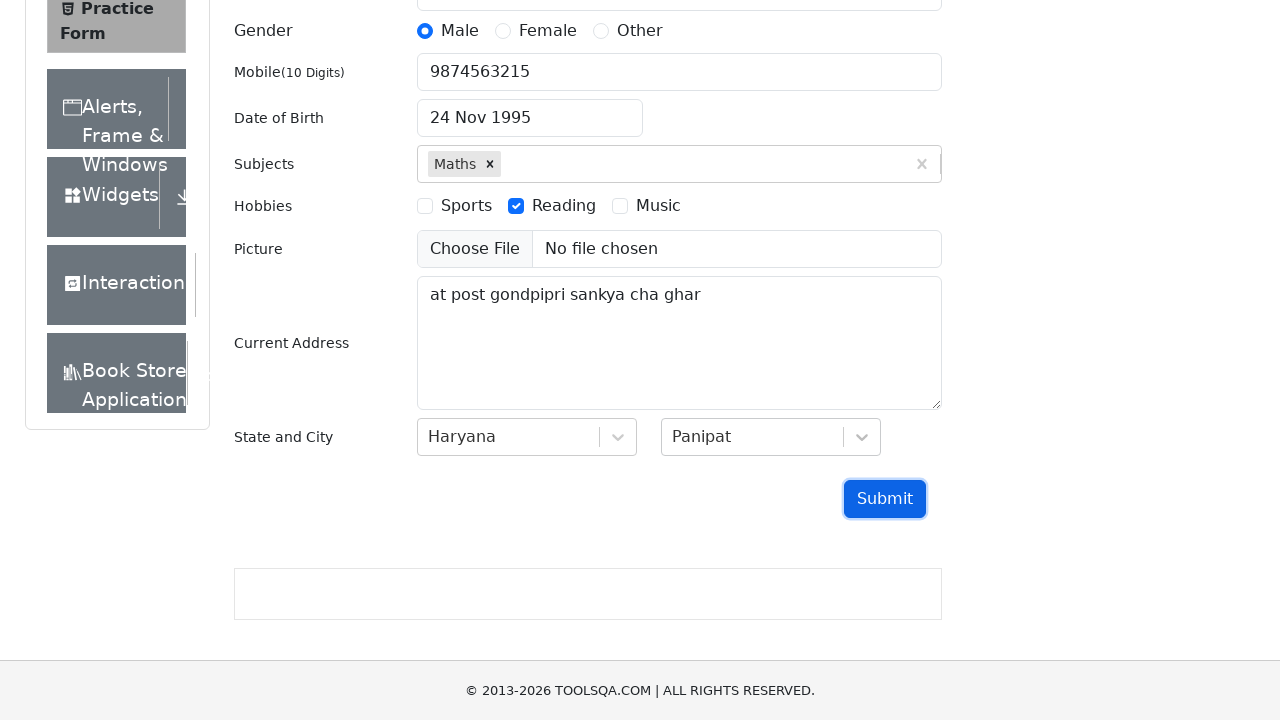

Pressed Enter to submit the form
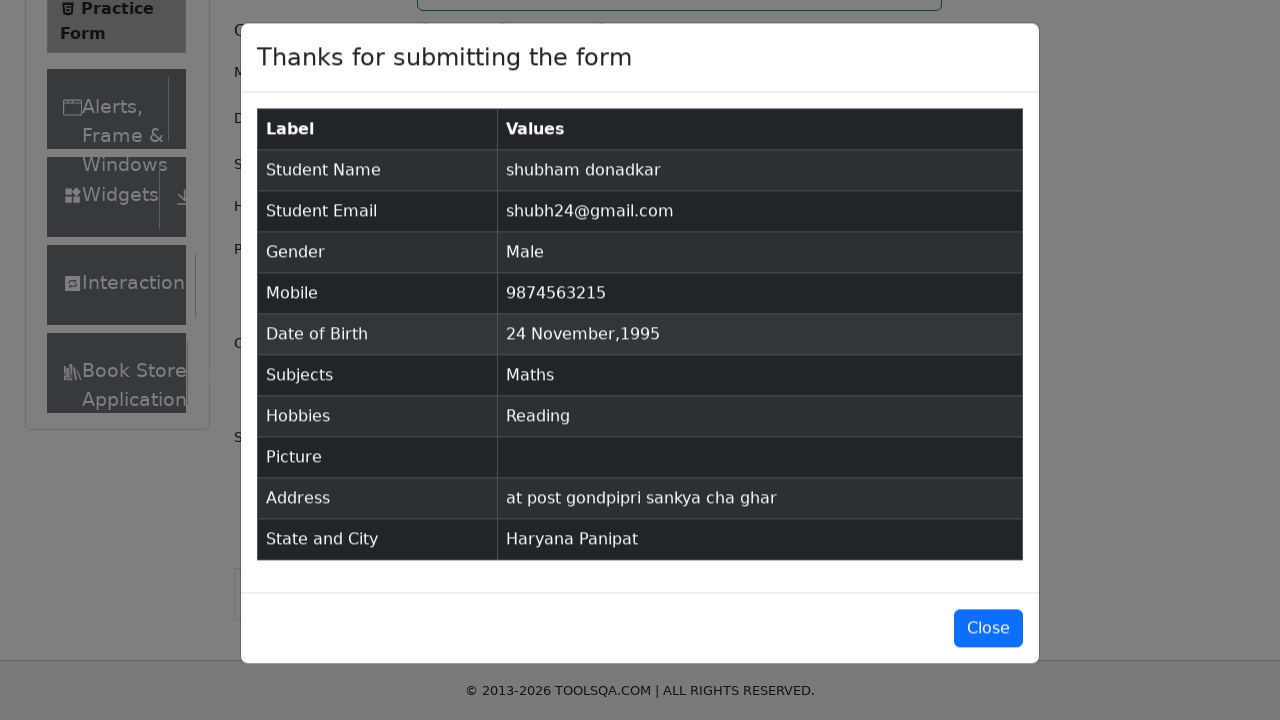

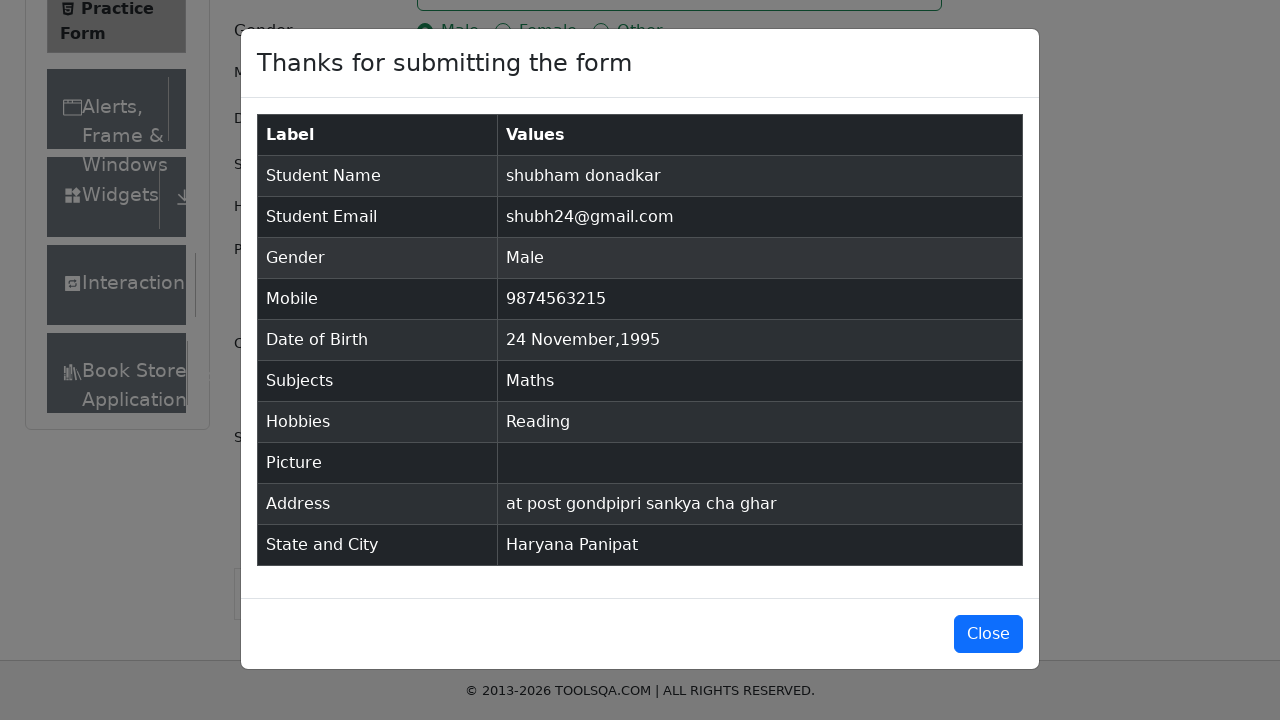